Clicks the Register/Submit button

Starting URL: https://omayo.blogspot.com/

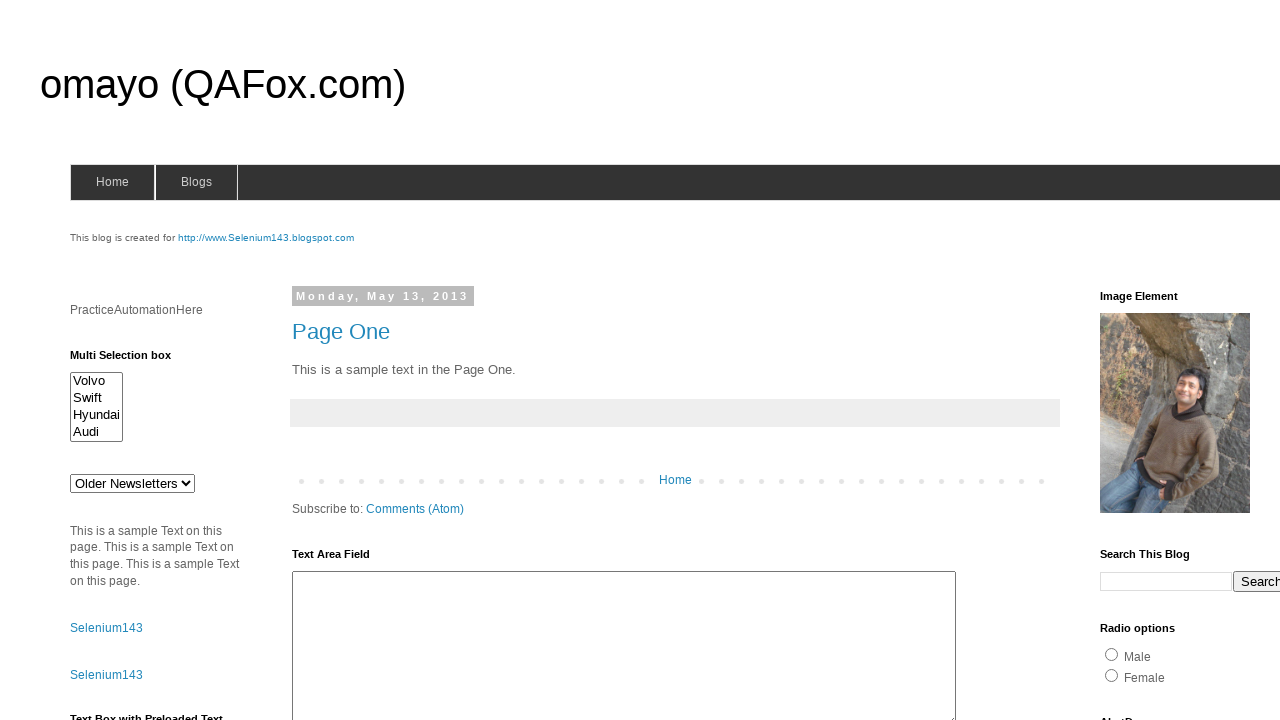

Clicked the Register/Submit button at (212, 361) on xpath=//button[text()='Register']
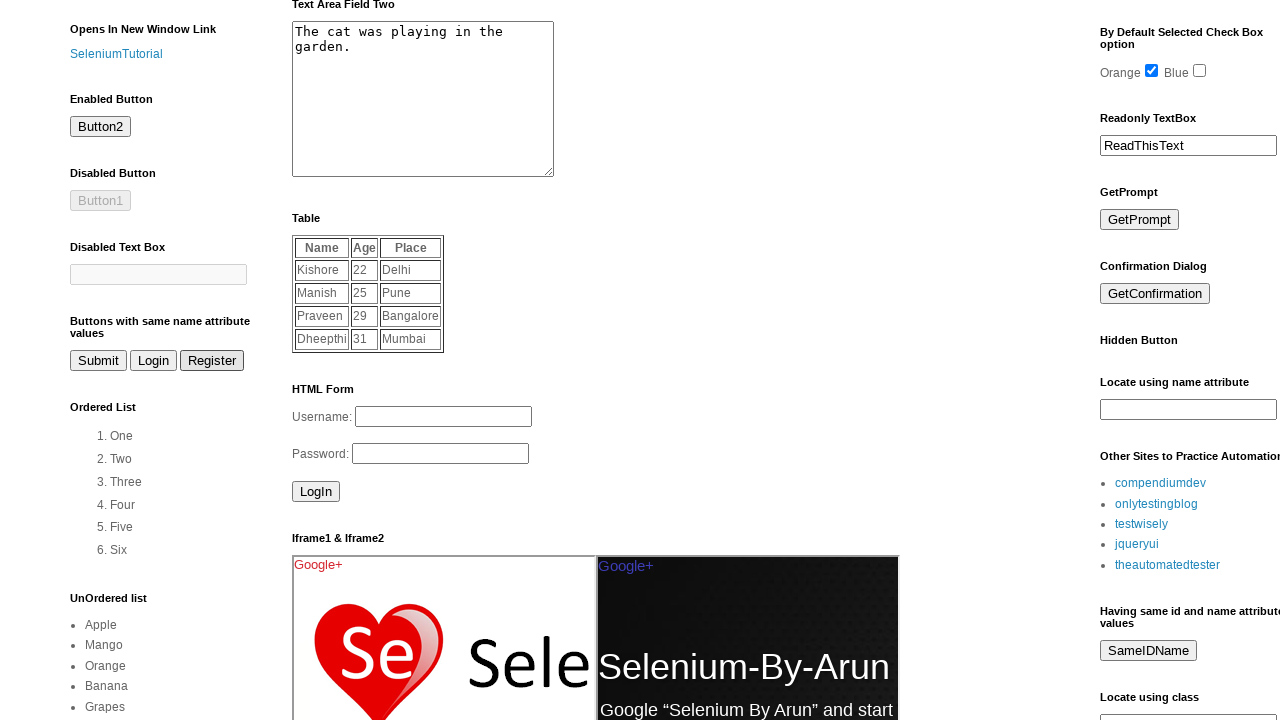

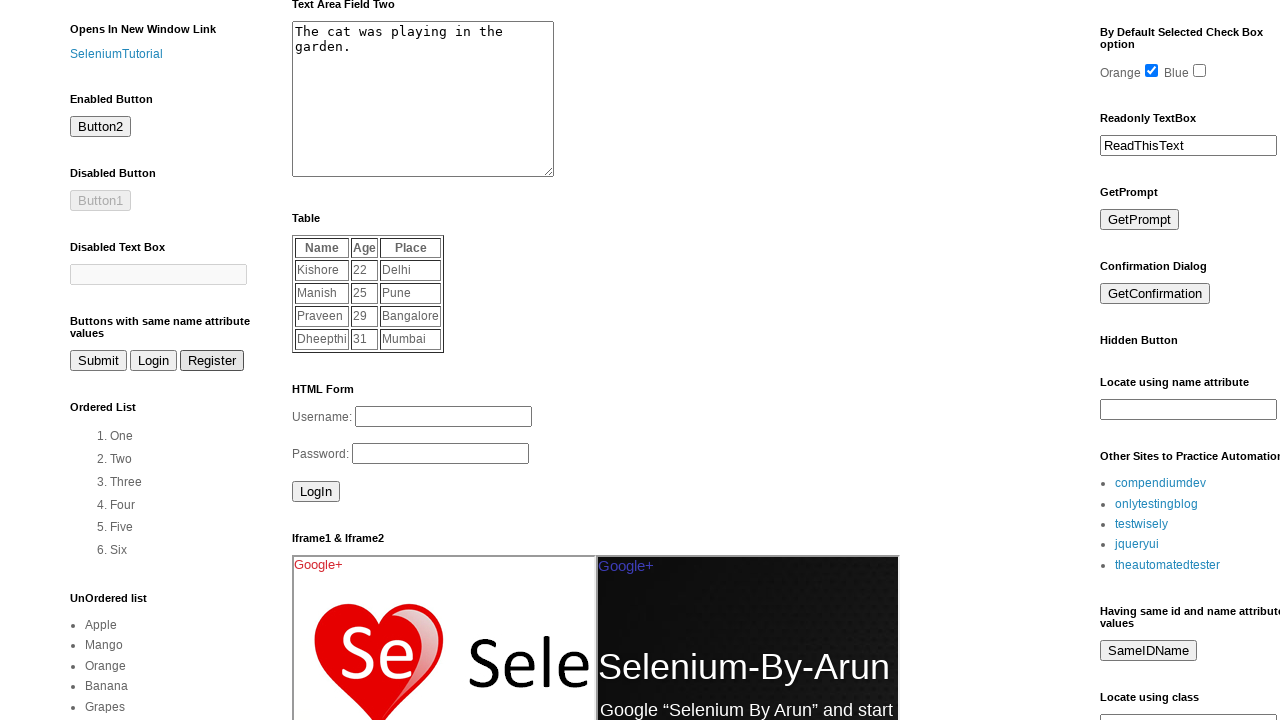